Tests fluent wait functionality by clicking a timer button that triggers a delayed alert, then accepting it

Starting URL: https://demoqa.com/alerts

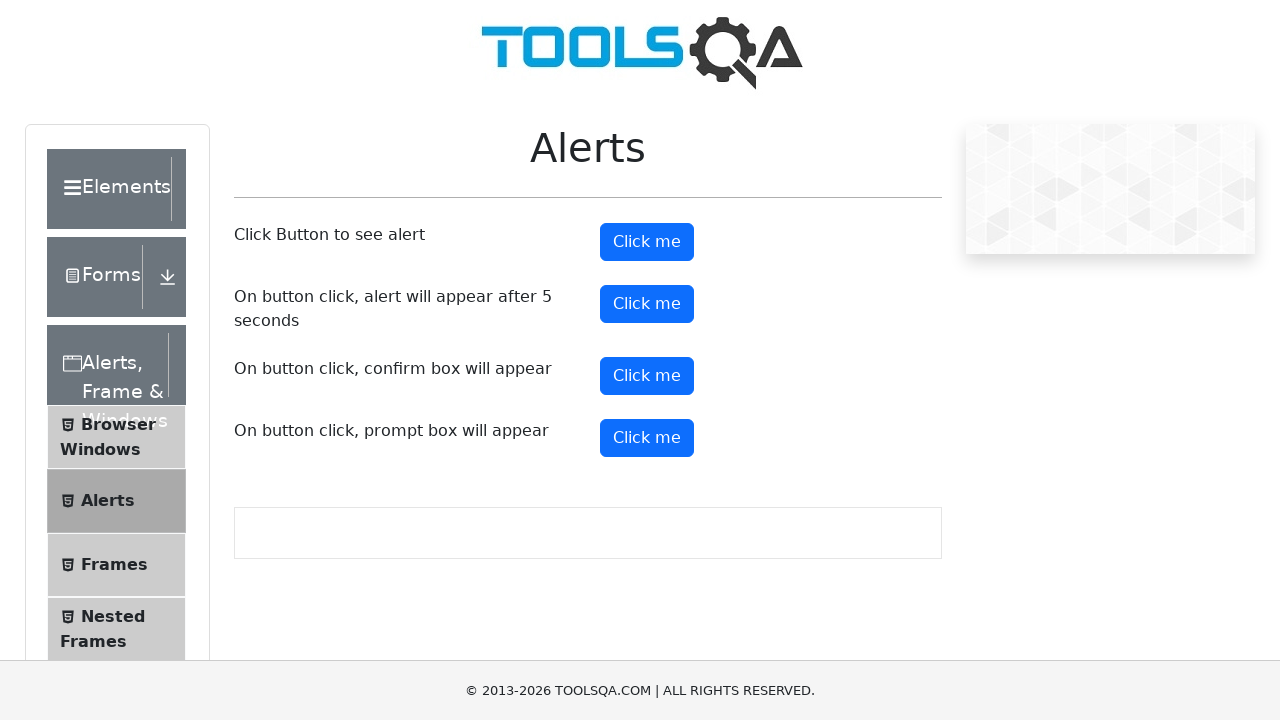

Clicked the timer alert button at (647, 304) on #timerAlertButton
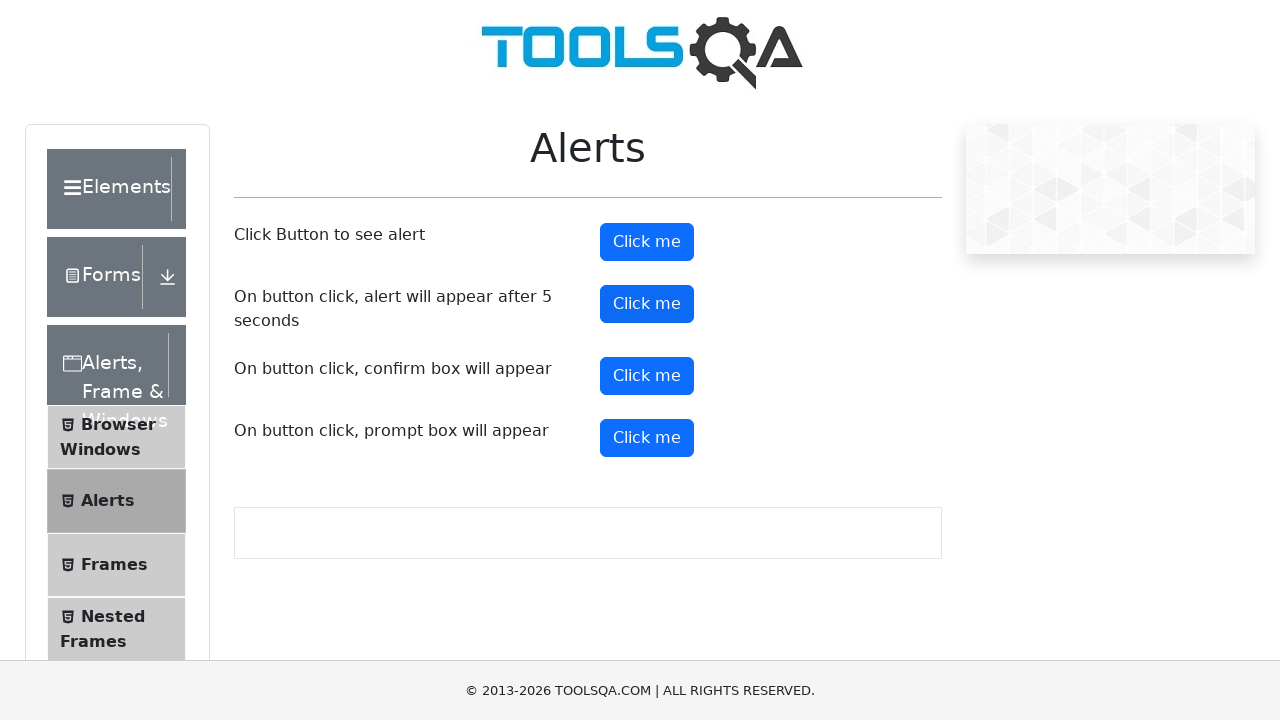

Set up dialog handler to accept alerts
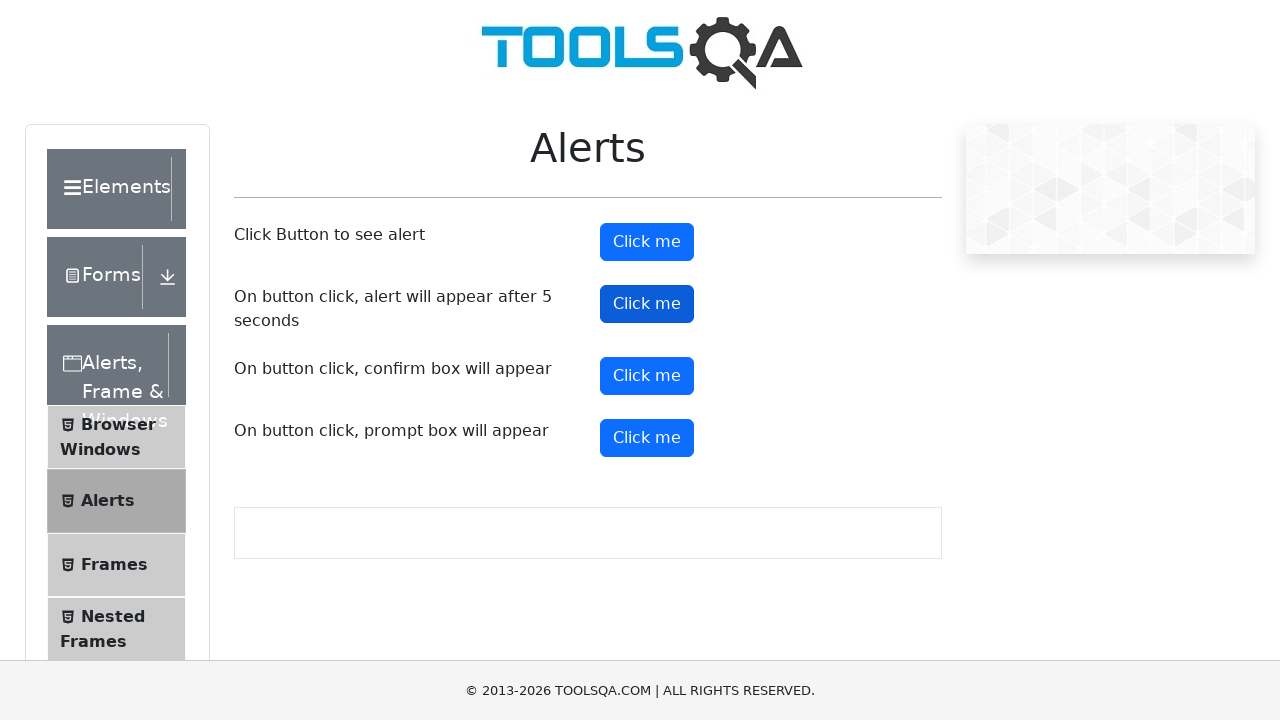

Waited for delayed alert to appear and accepted it
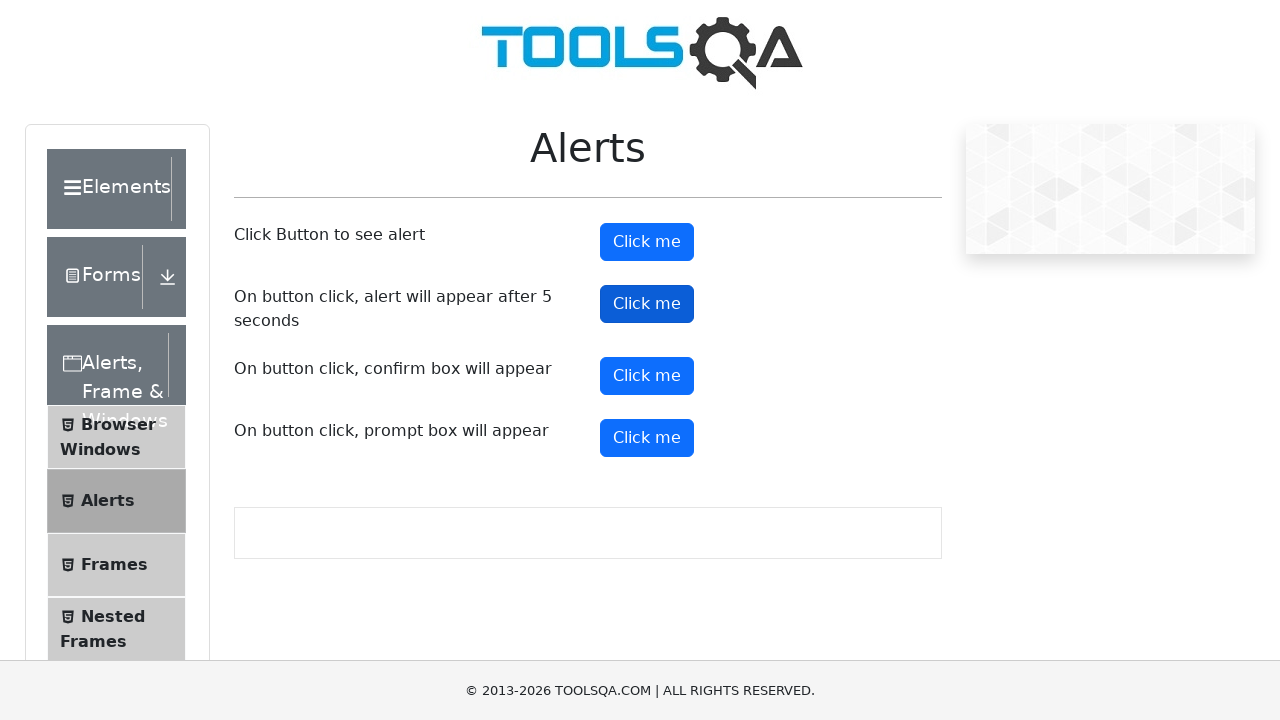

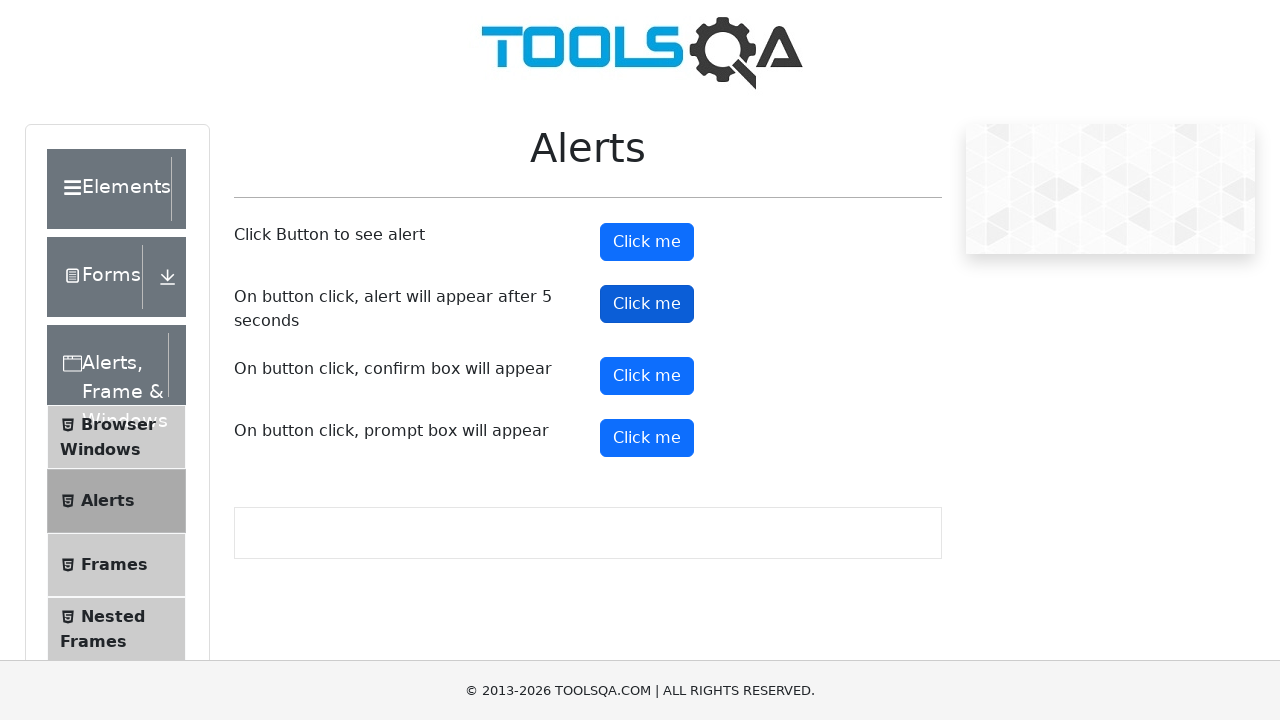